Navigates to the Lacoste Russia website and waits for the page to load. The original script had additional search functionality commented out.

Starting URL: http://lacoste.ru

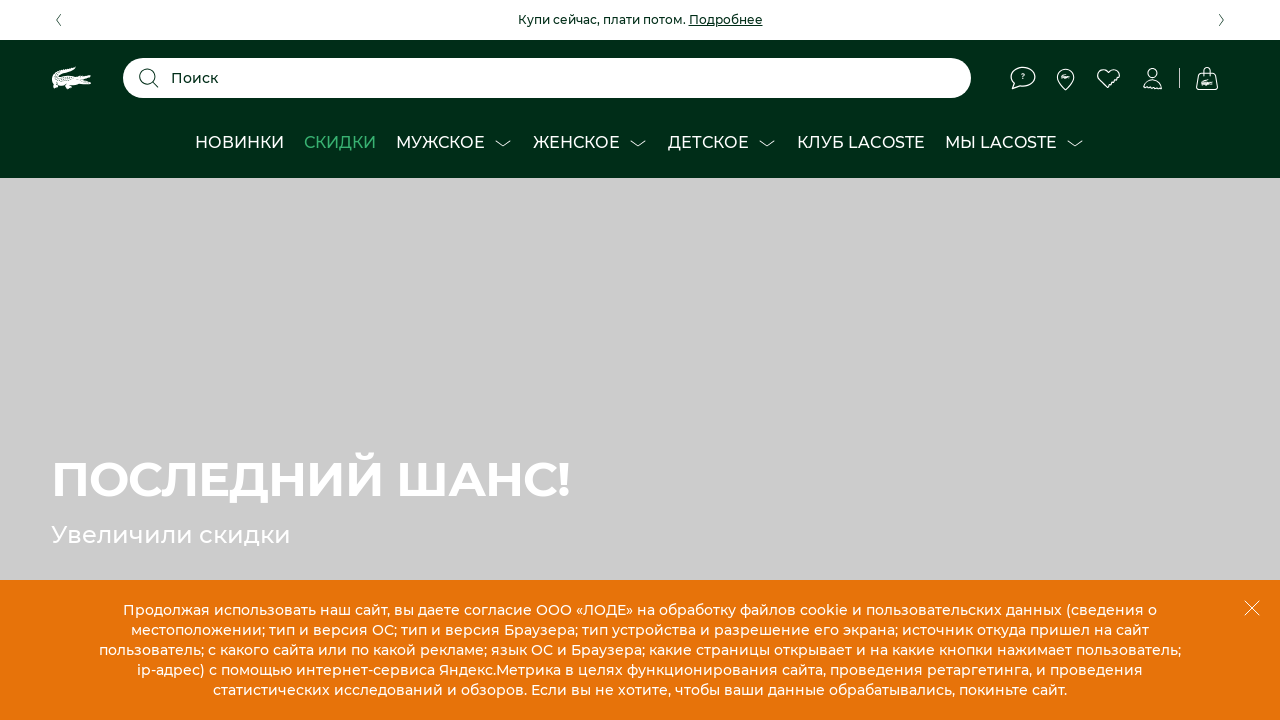

Waited for page to reach domcontentloaded state
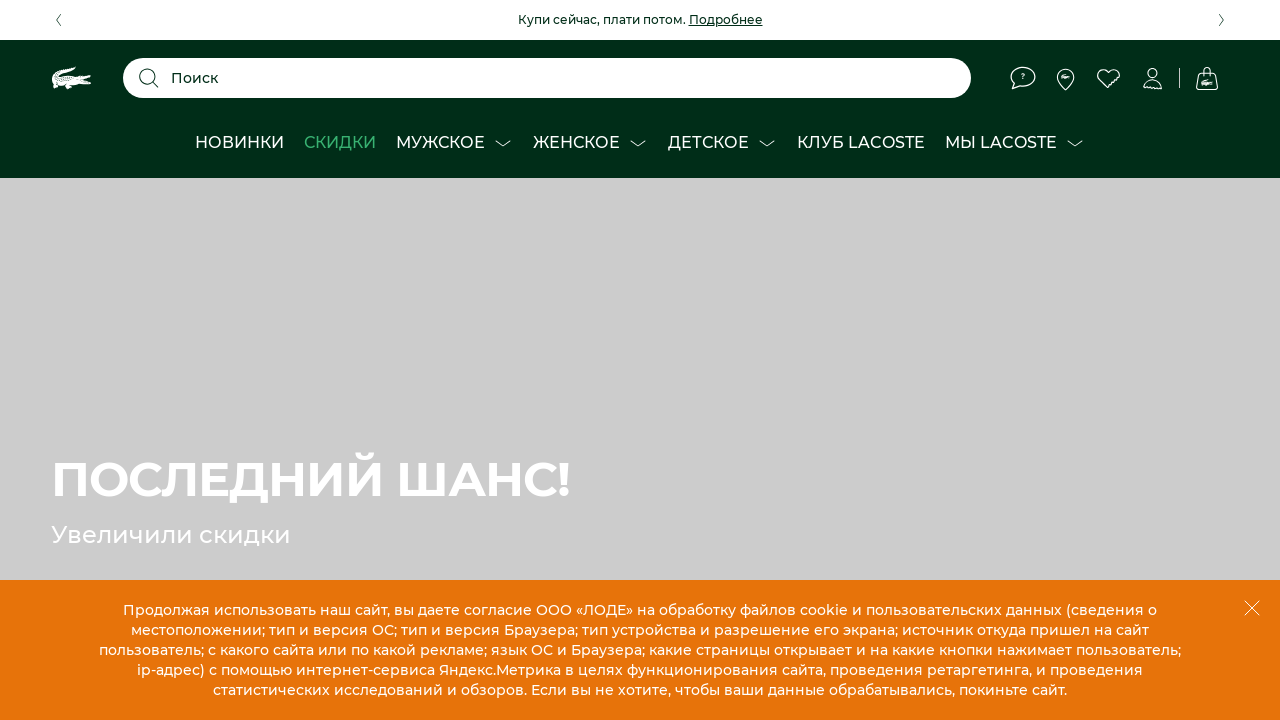

Verified body element is present on Lacoste Russia website
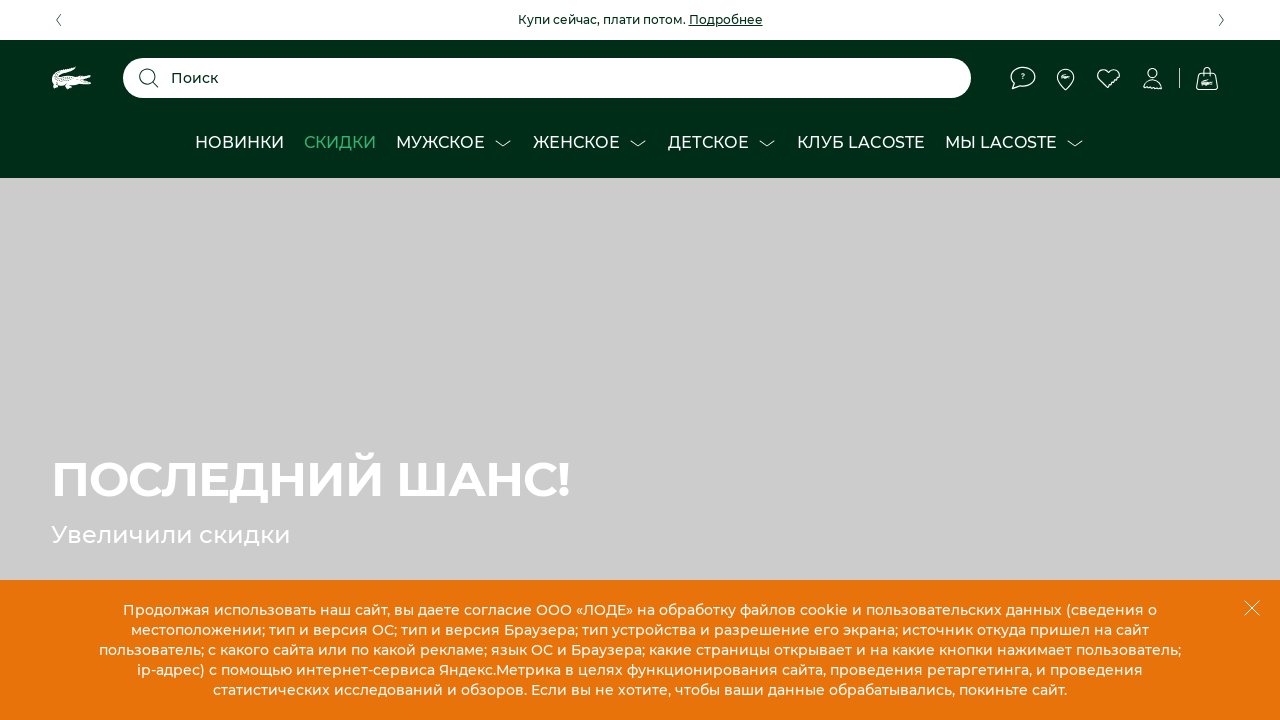

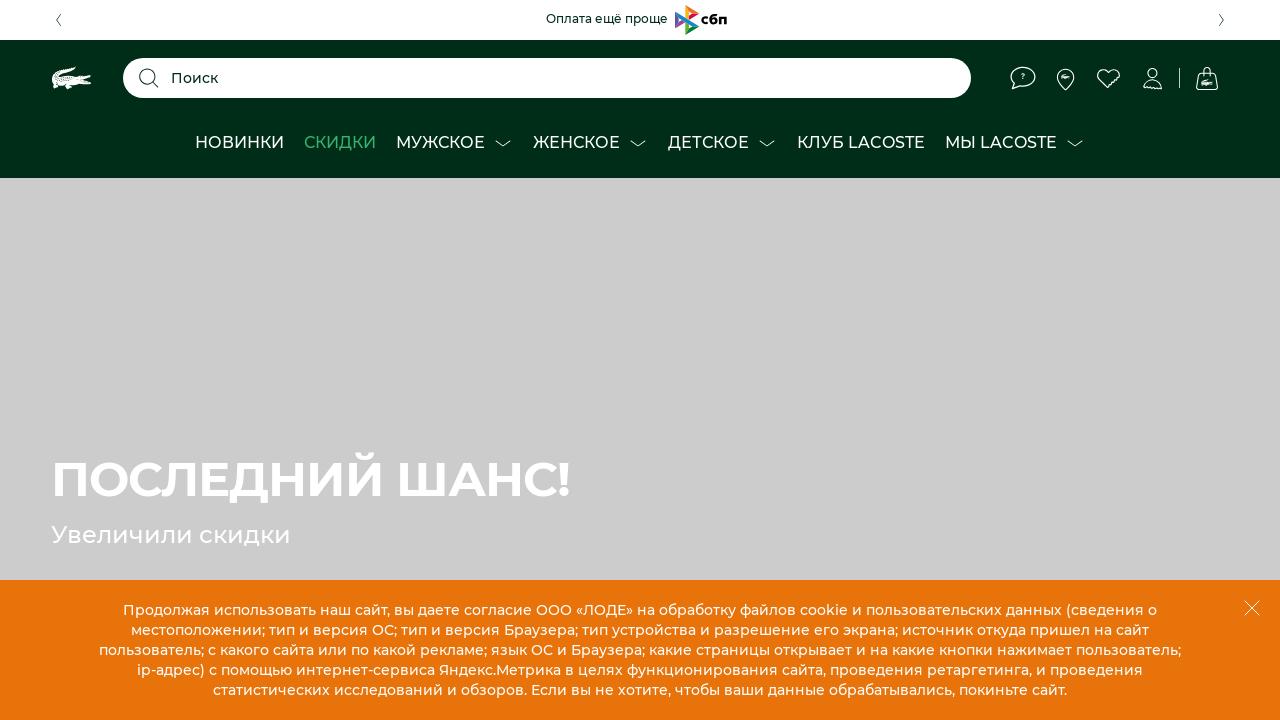